Tests text box form functionality on DemoQA by filling in user name, email, current address, and permanent address fields.

Starting URL: https://demoqa.com/text-box

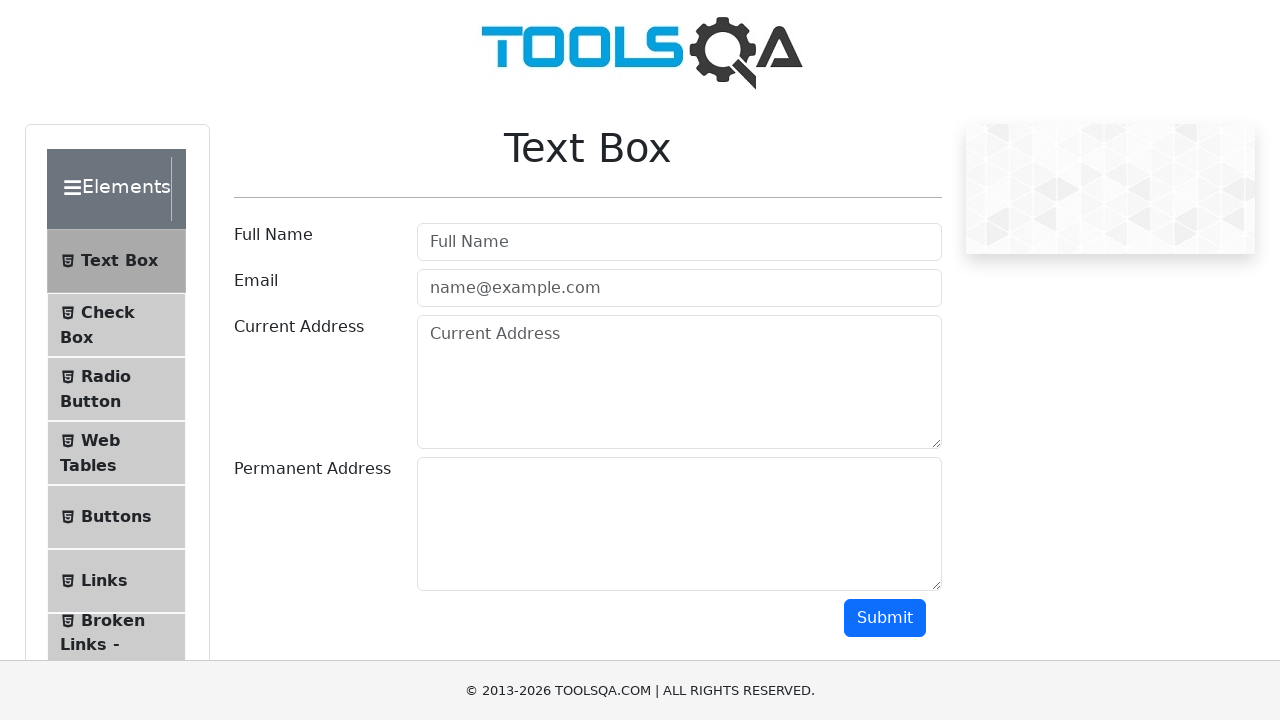

Filled user name field with 'akash mahajana' on input#userName
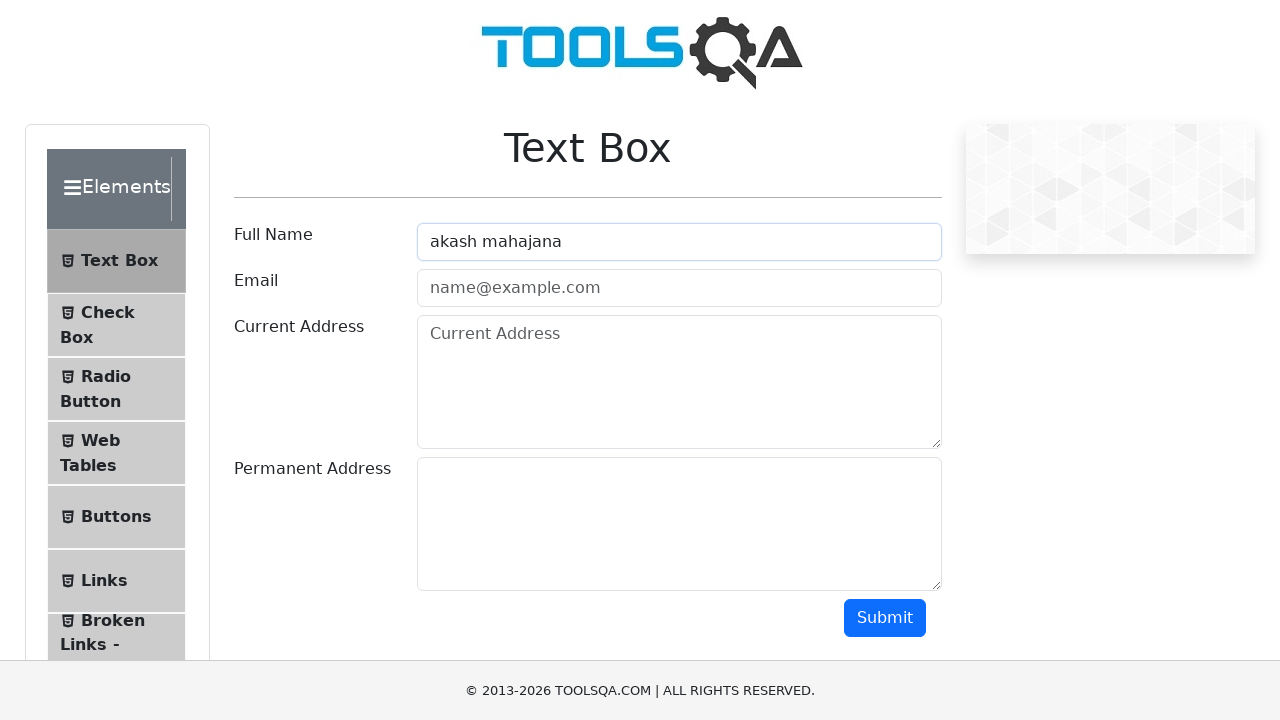

Filled email field with 'akash23@gmail.com' on input#userEmail
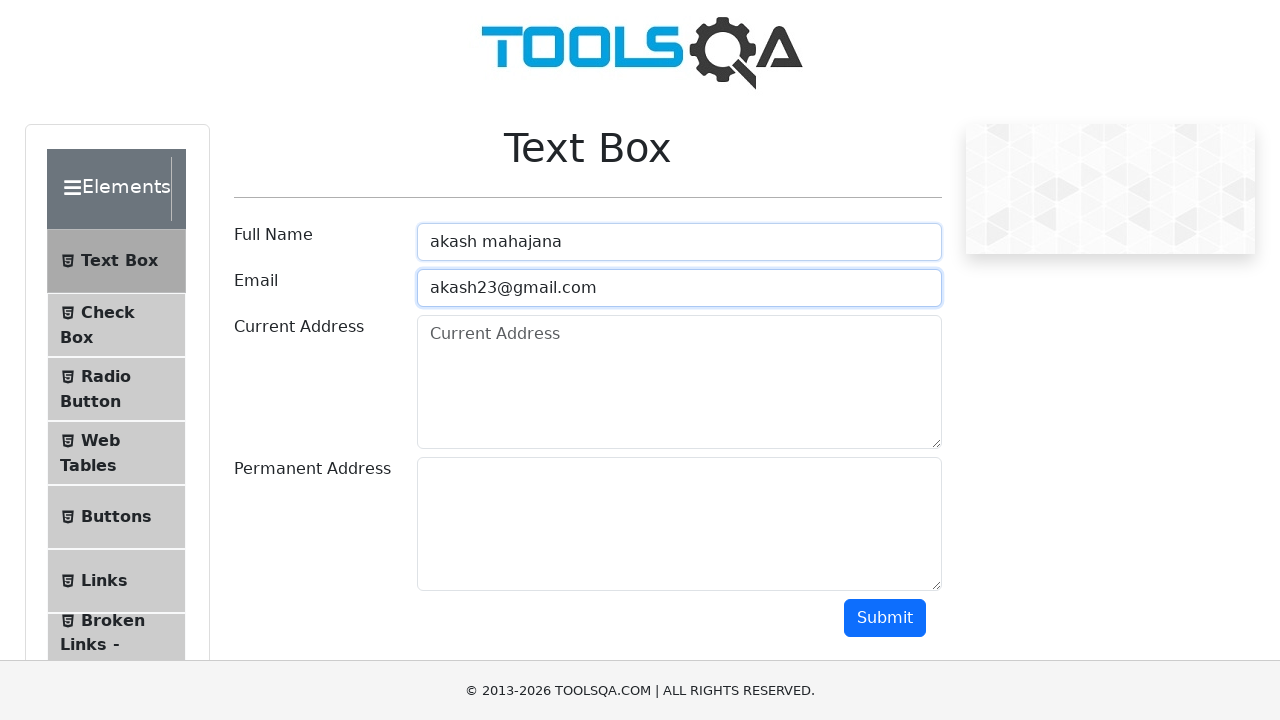

Filled current address field with 'find me' on textarea#currentAddress
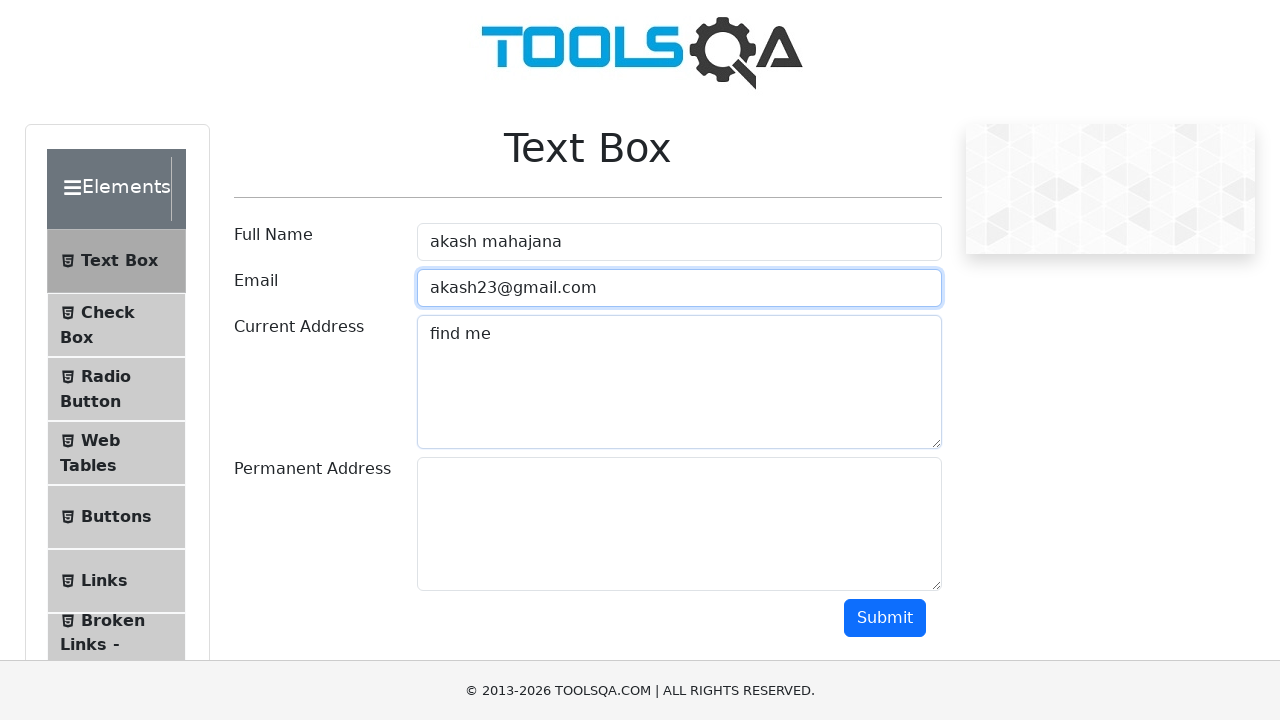

Filled permanent address field with 'find me' on textarea#permanentAddress
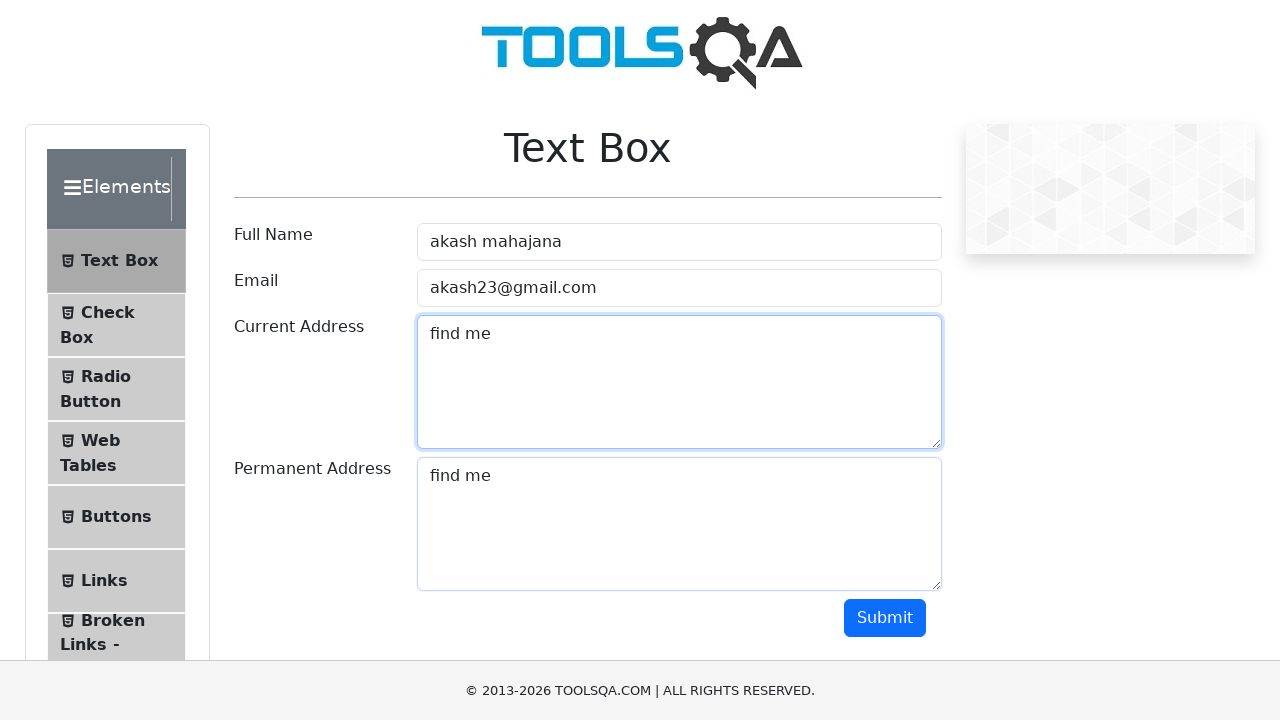

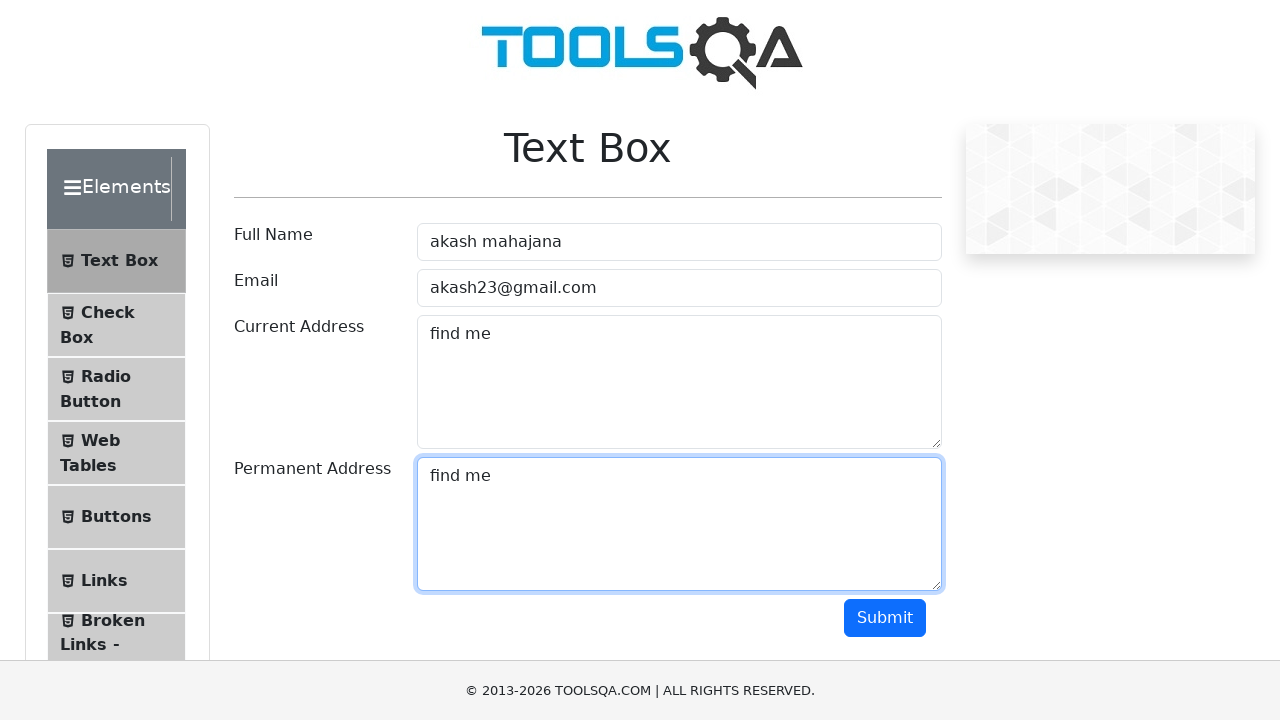